Tests the web tables form by clicking the Add button, filling in all form fields (first name, last name, email, age, salary, department), and submitting the form to add a new record.

Starting URL: https://demoqa.com/webtables

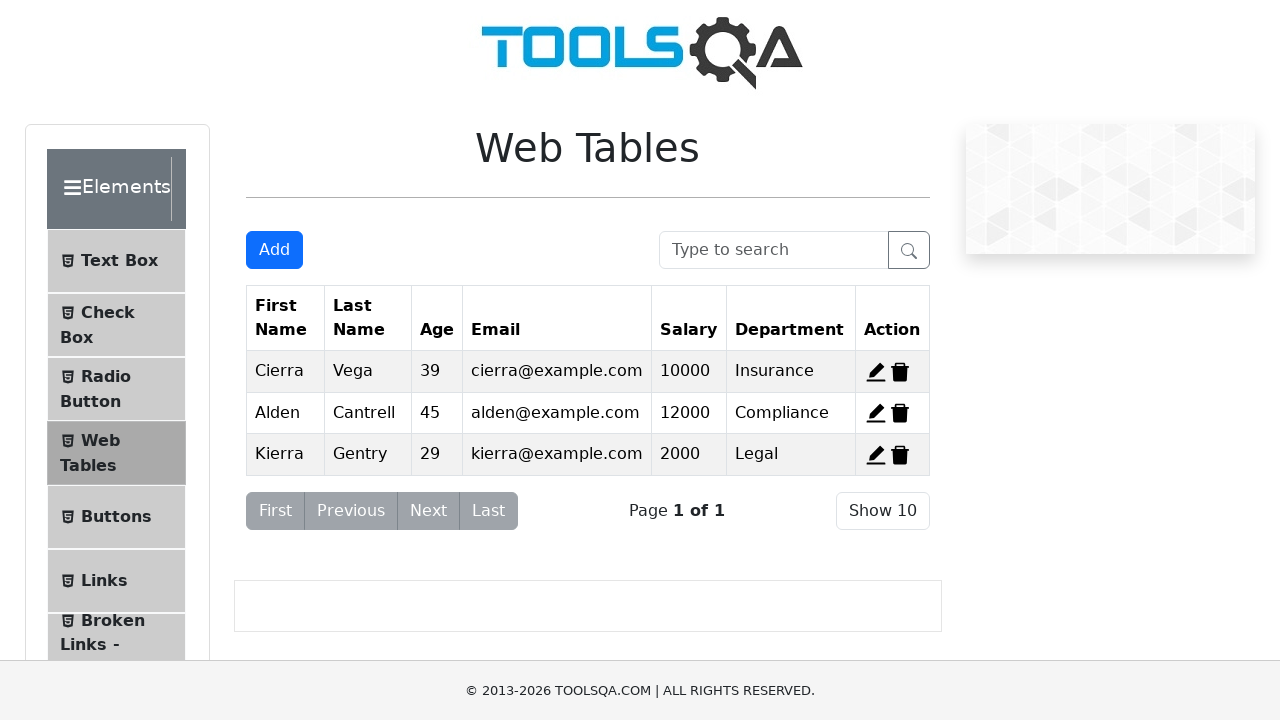

Clicked the Add button to open the registration form at (274, 250) on #addNewRecordButton
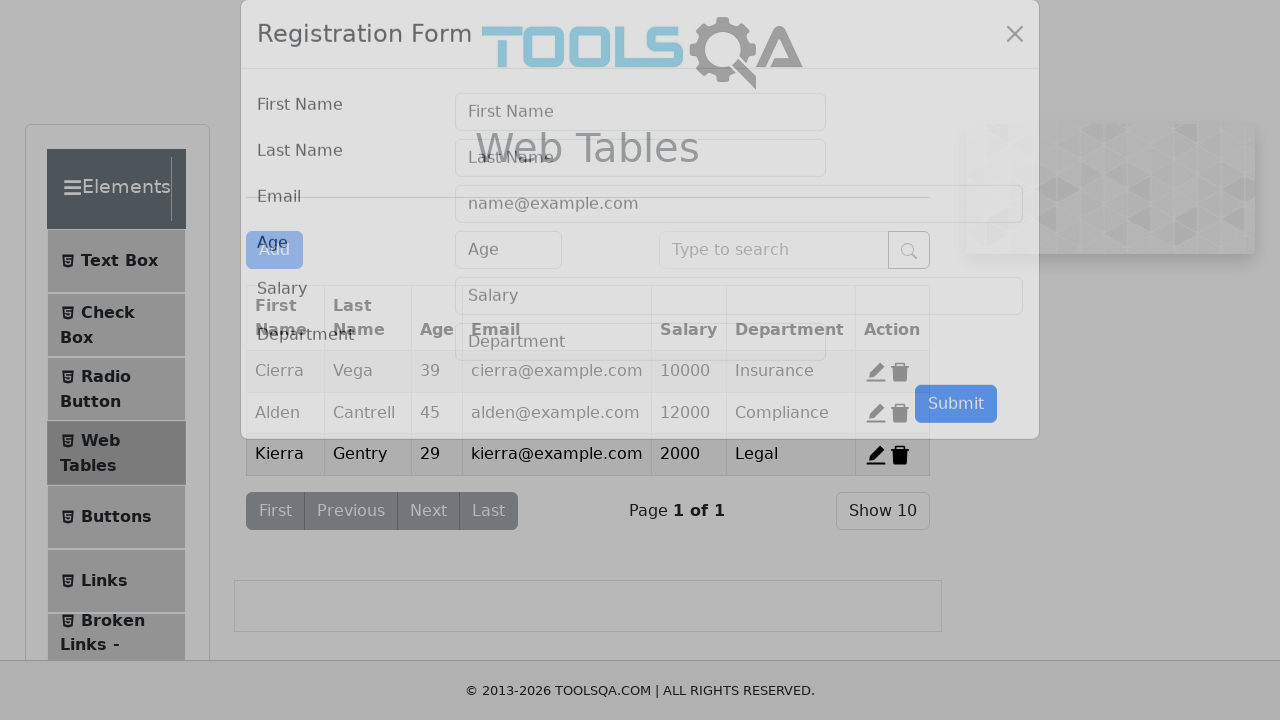

Modal form appeared
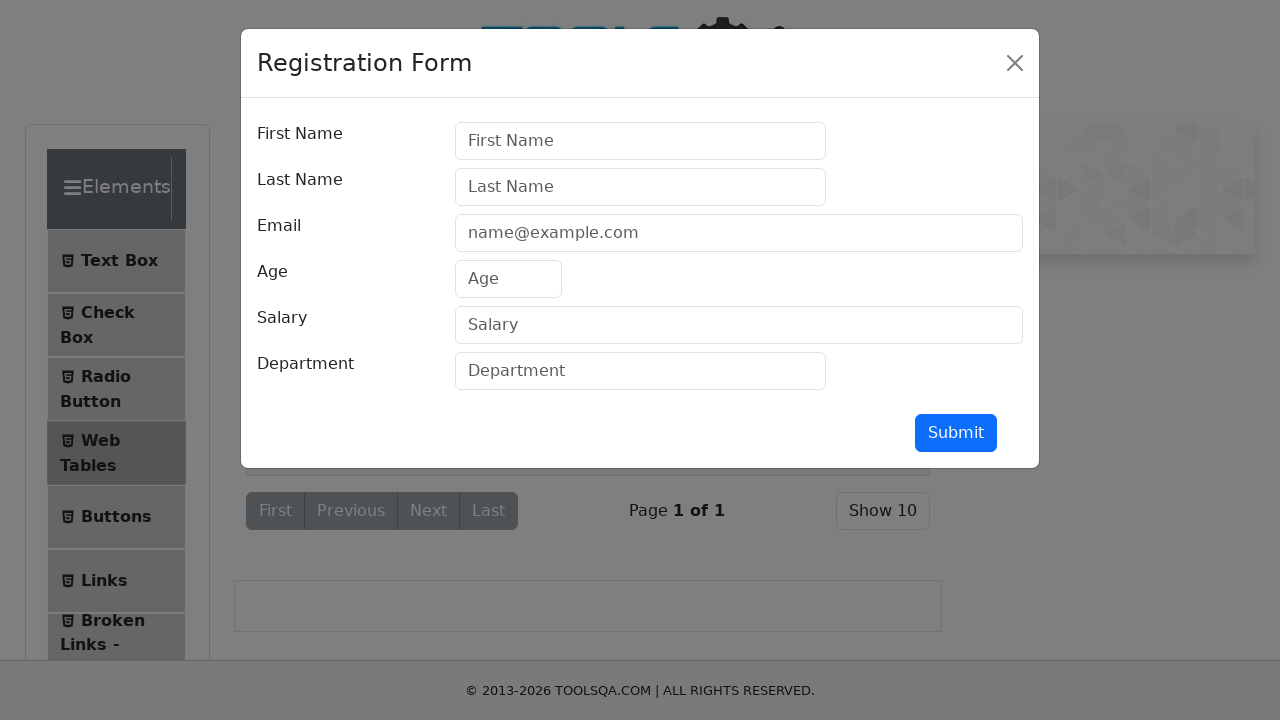

Filled first name field with 'tanos' on #firstName
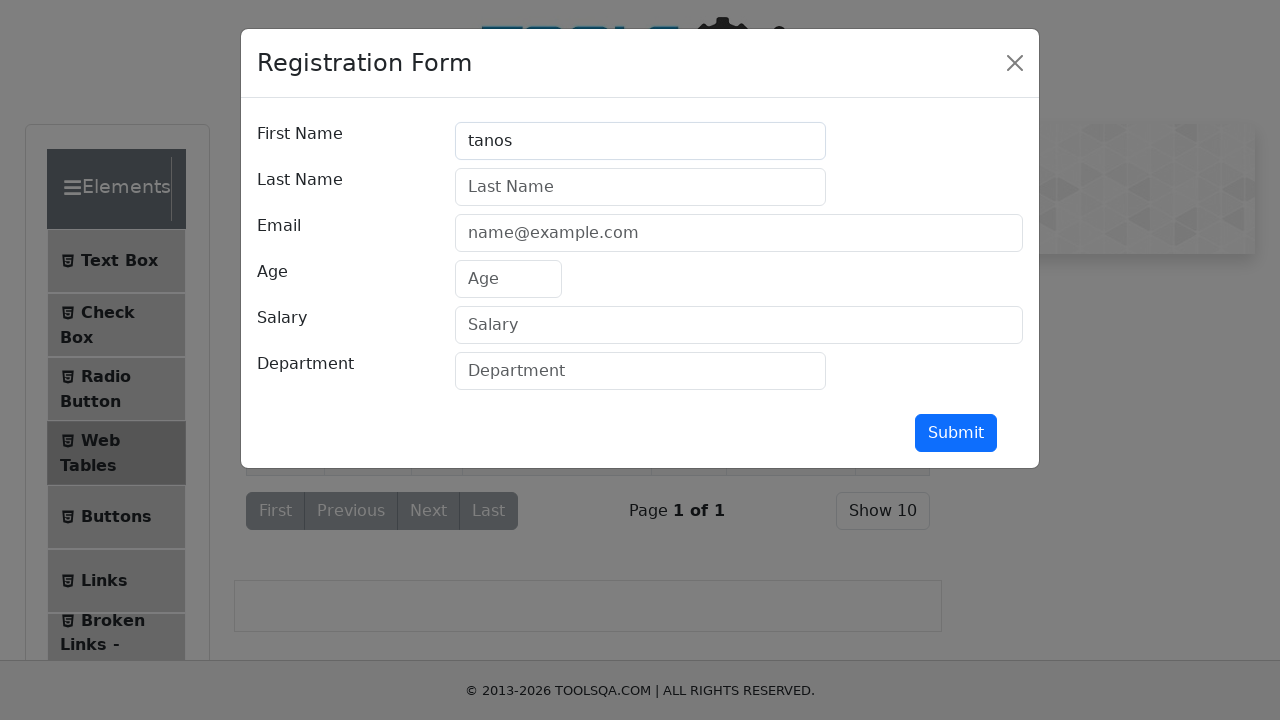

Filled last name field with 'tt' on #lastName
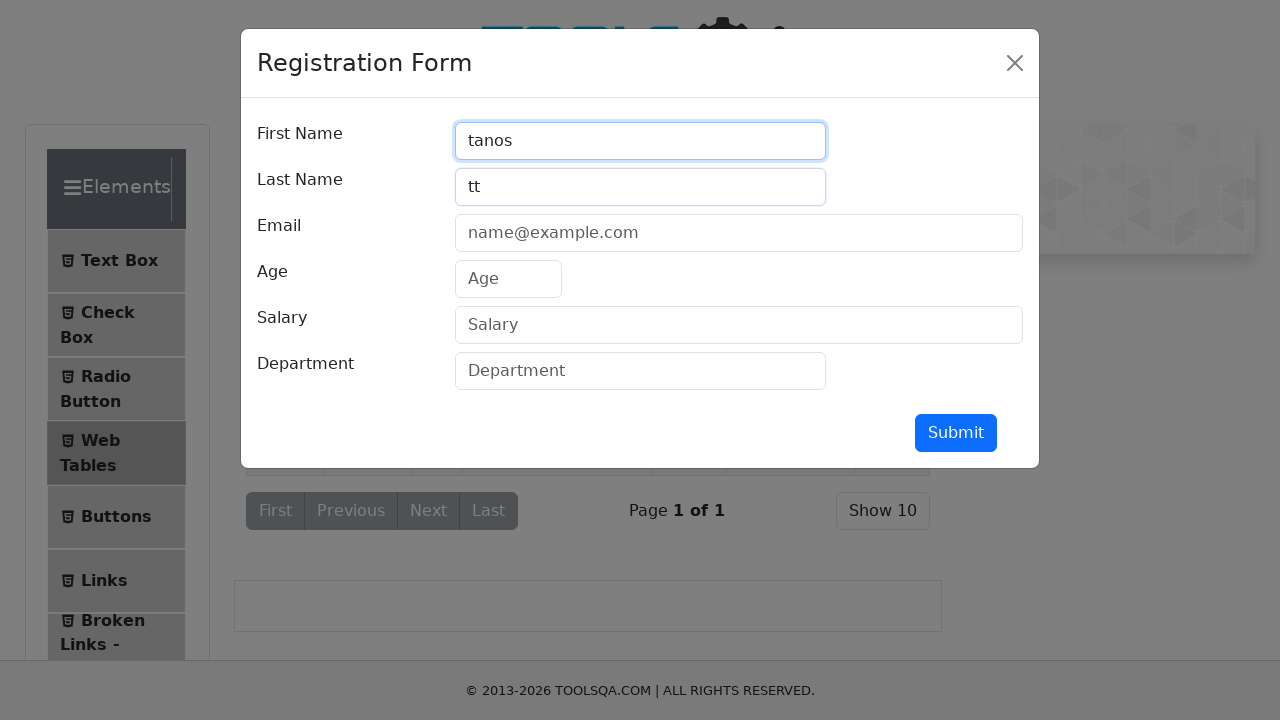

Filled email field with 'tanos@gmail.com' on #userEmail
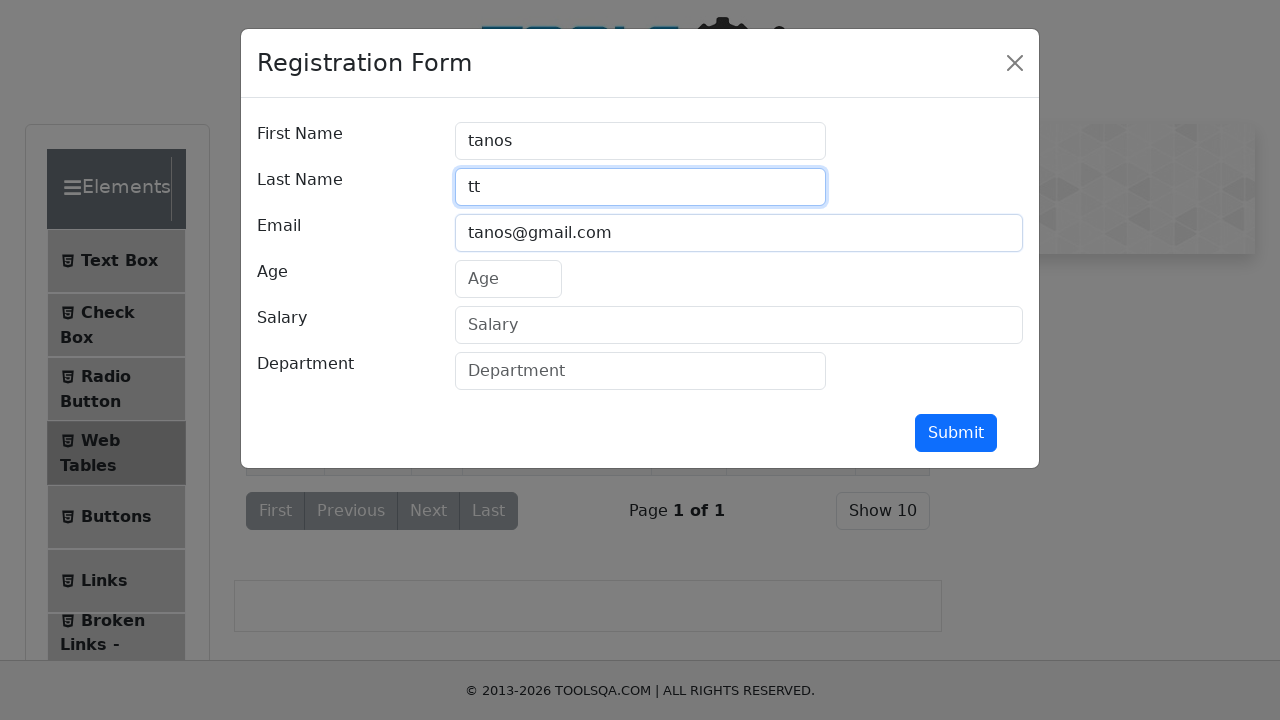

Filled age field with '23' on #age
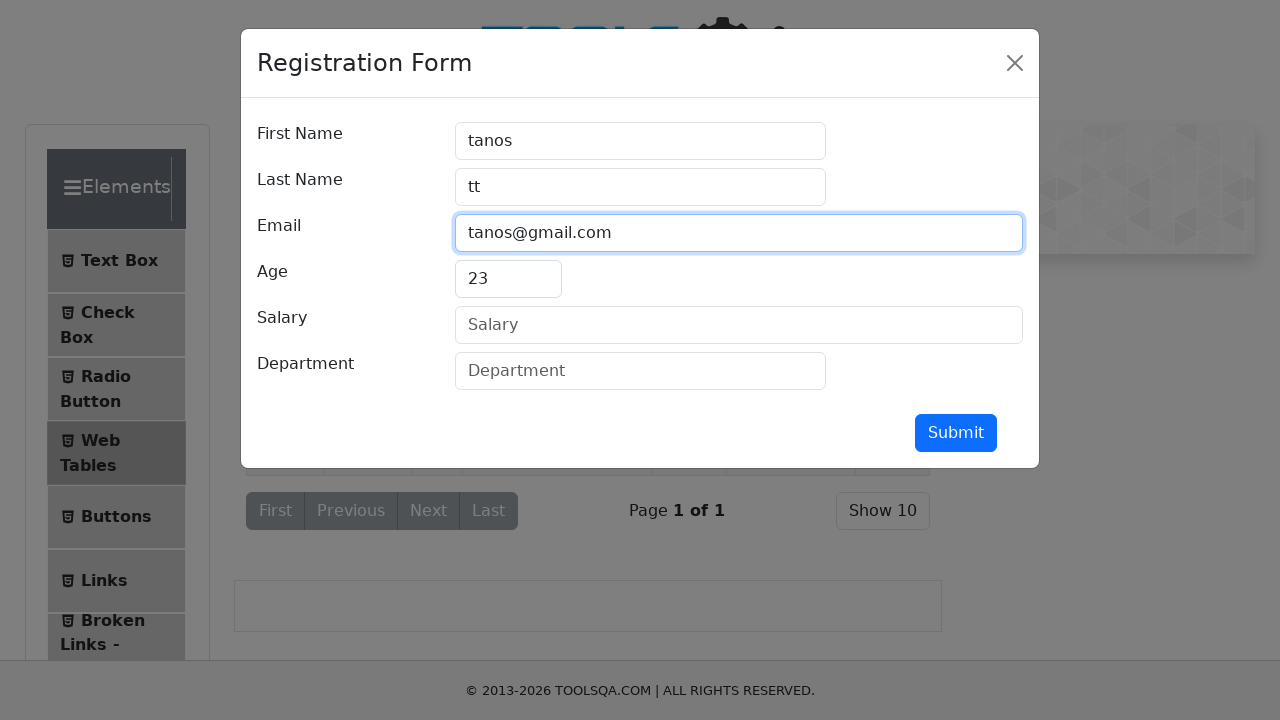

Filled salary field with 'book' on #salary
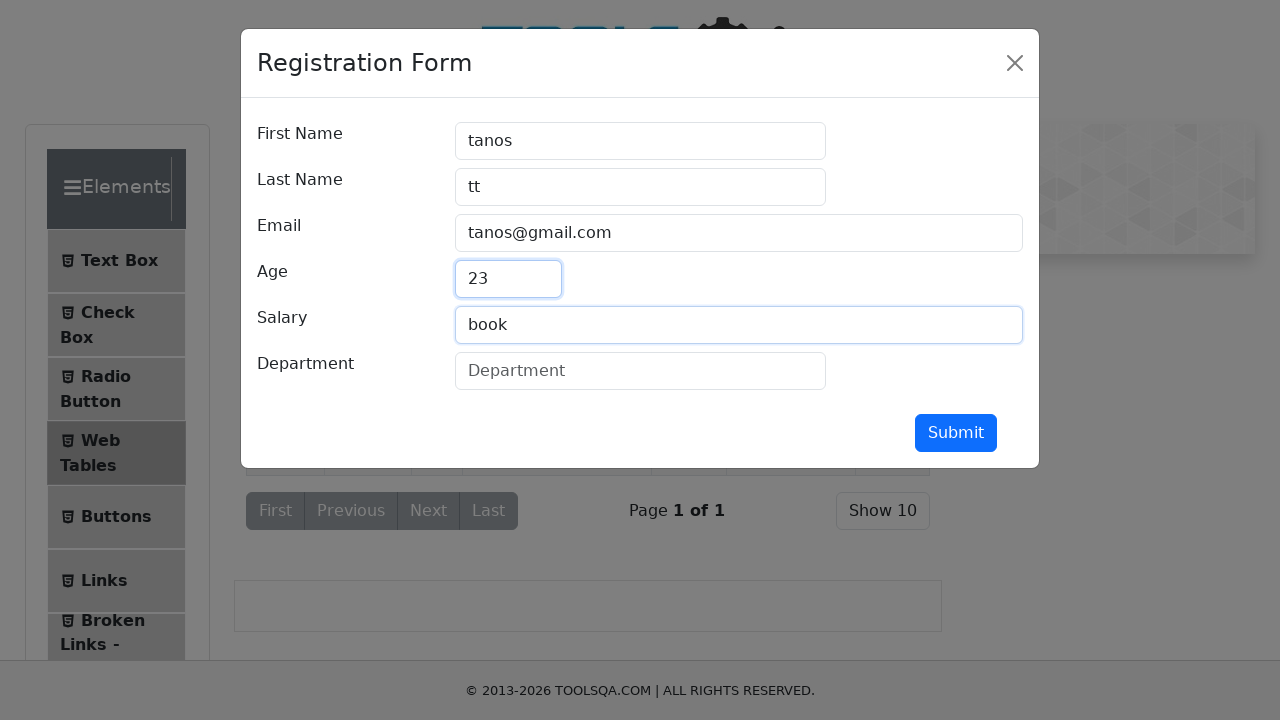

Filled department field with 'bali' on #department
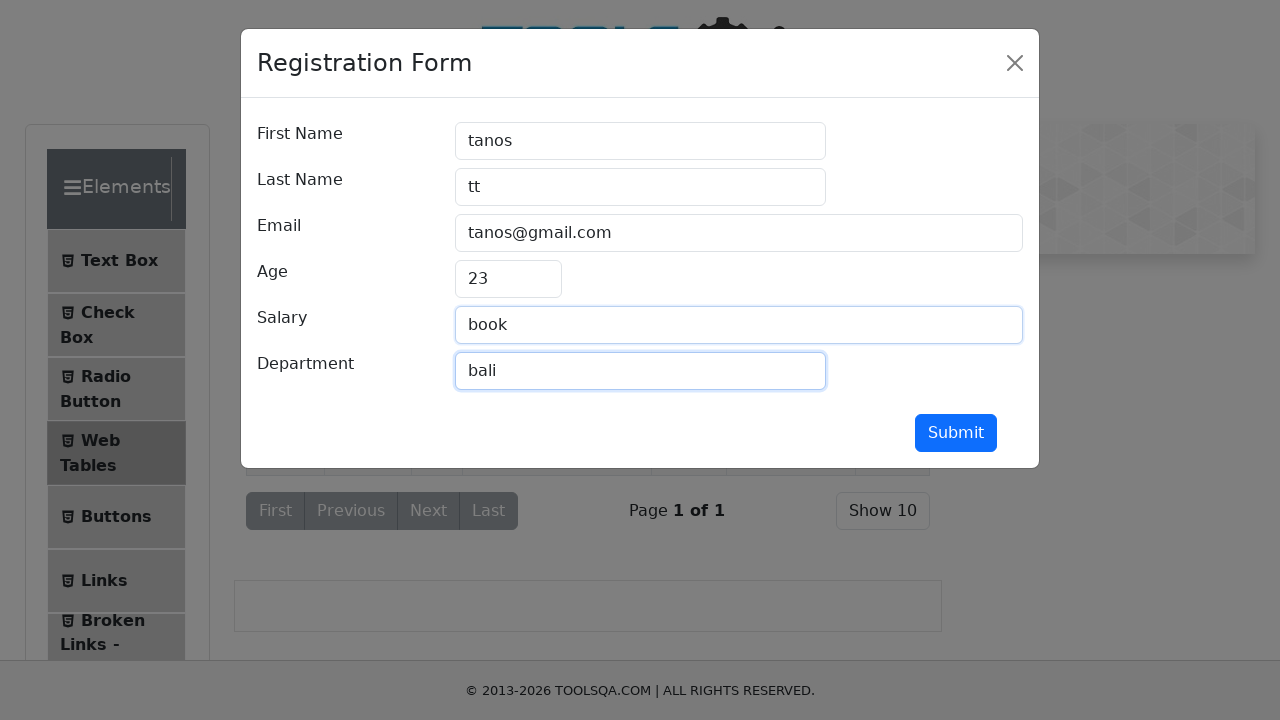

Clicked submit button to add the new record at (956, 433) on #submit
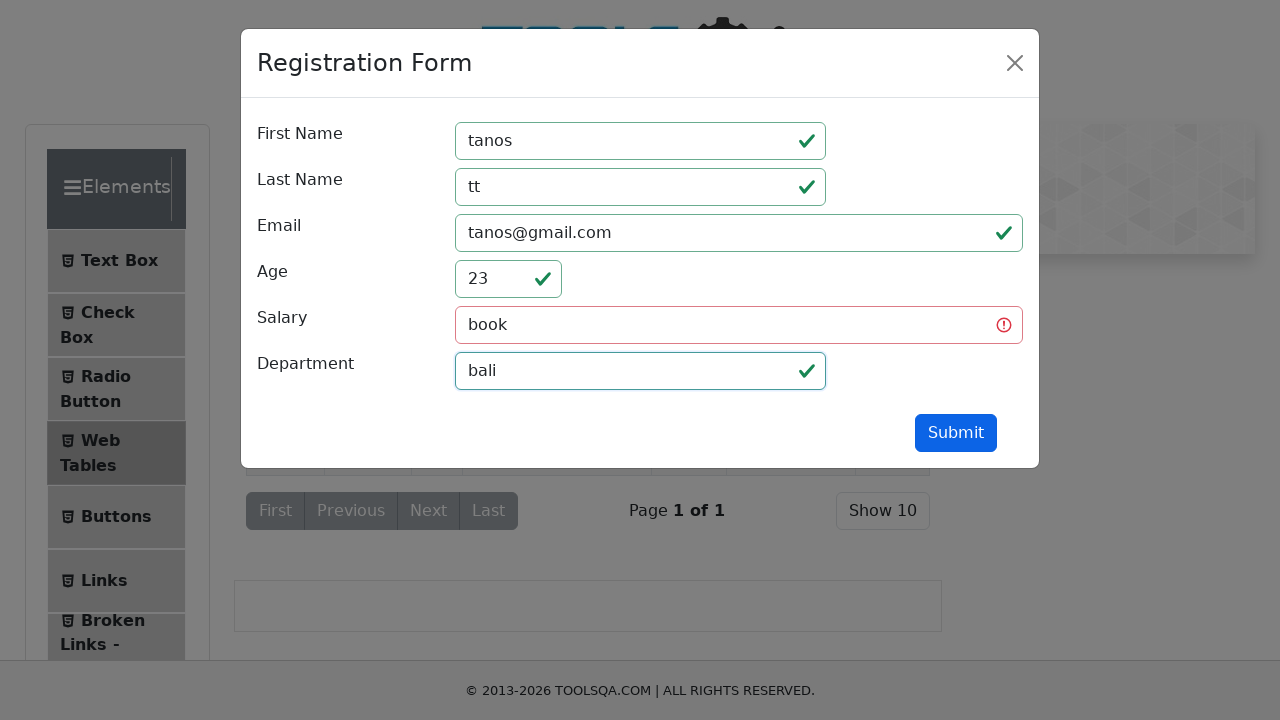

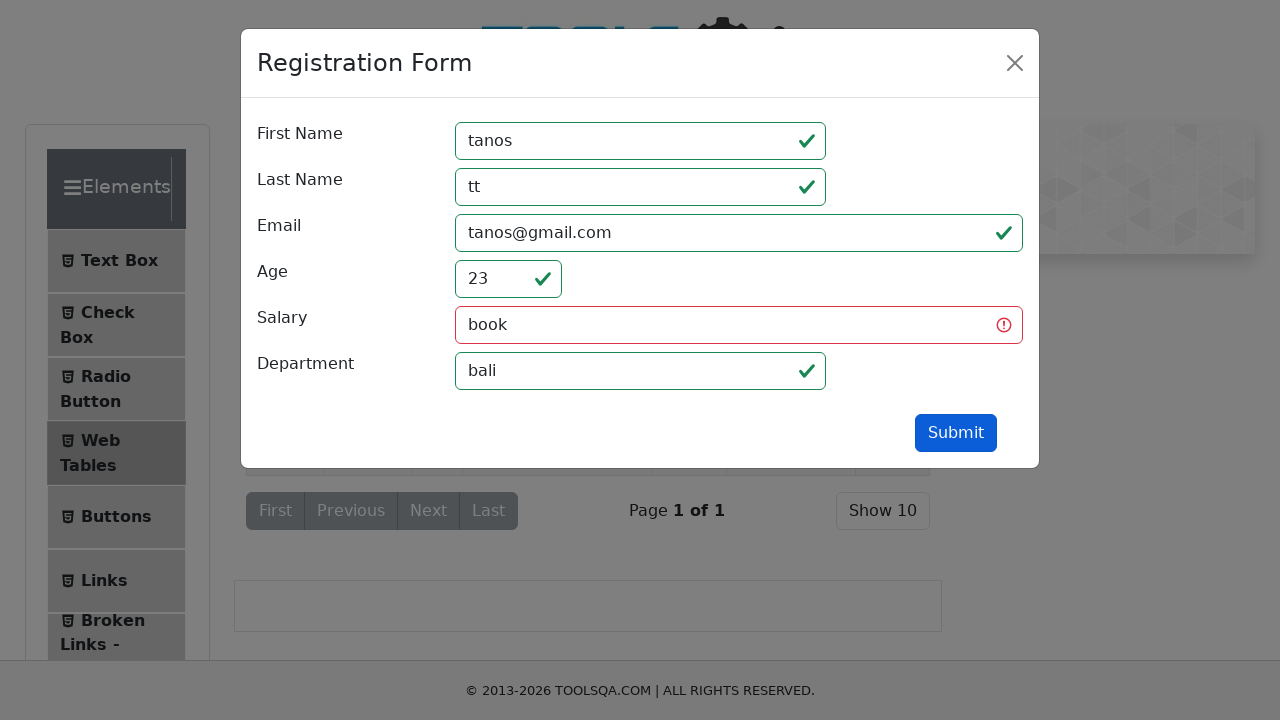